Tests drag and drop functionality on jQueryUI demo page by dragging an element from source to target within an iframe

Starting URL: https://jqueryui.com/droppable/

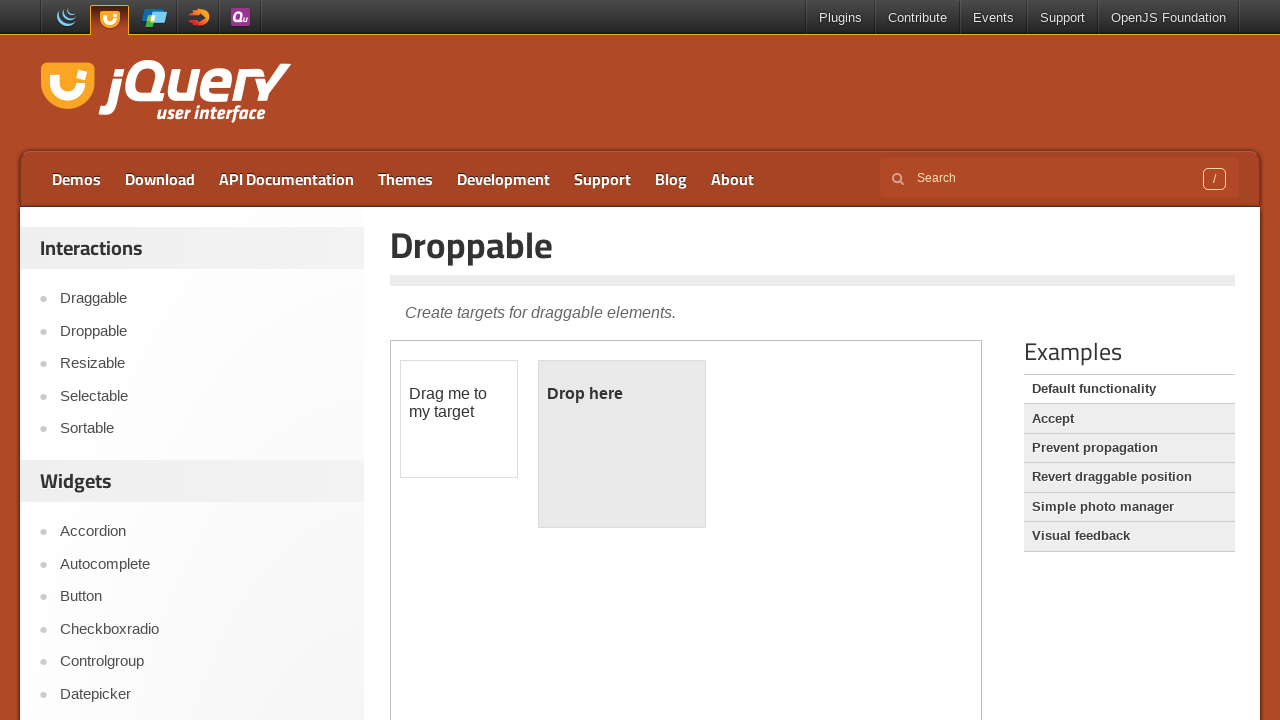

Navigated to jQueryUI droppable demo page
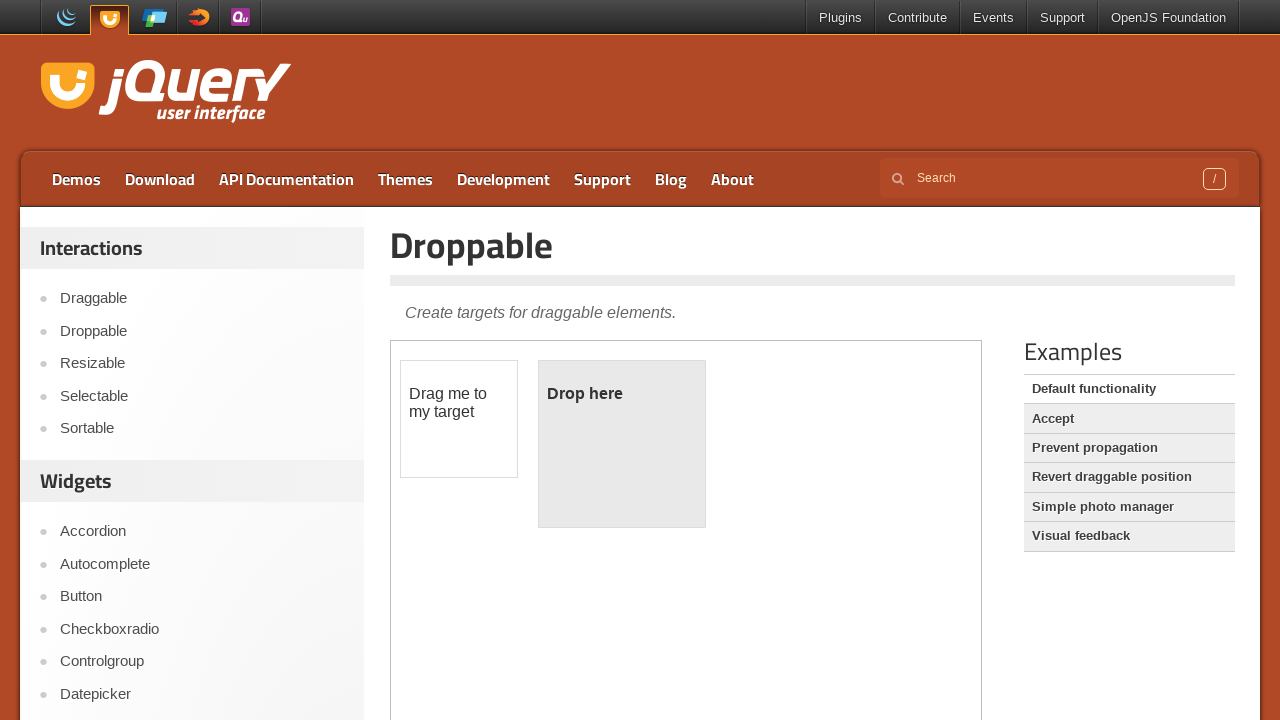

Located iframe containing drag and drop demo
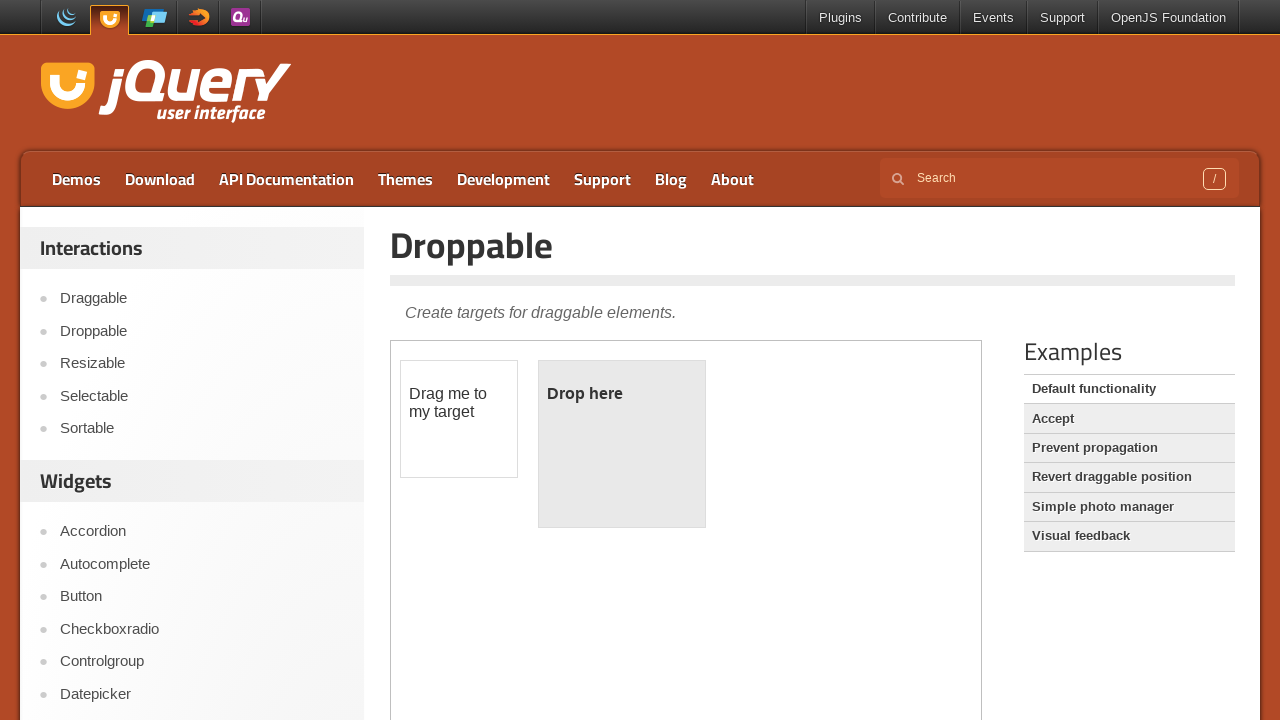

Located draggable source element
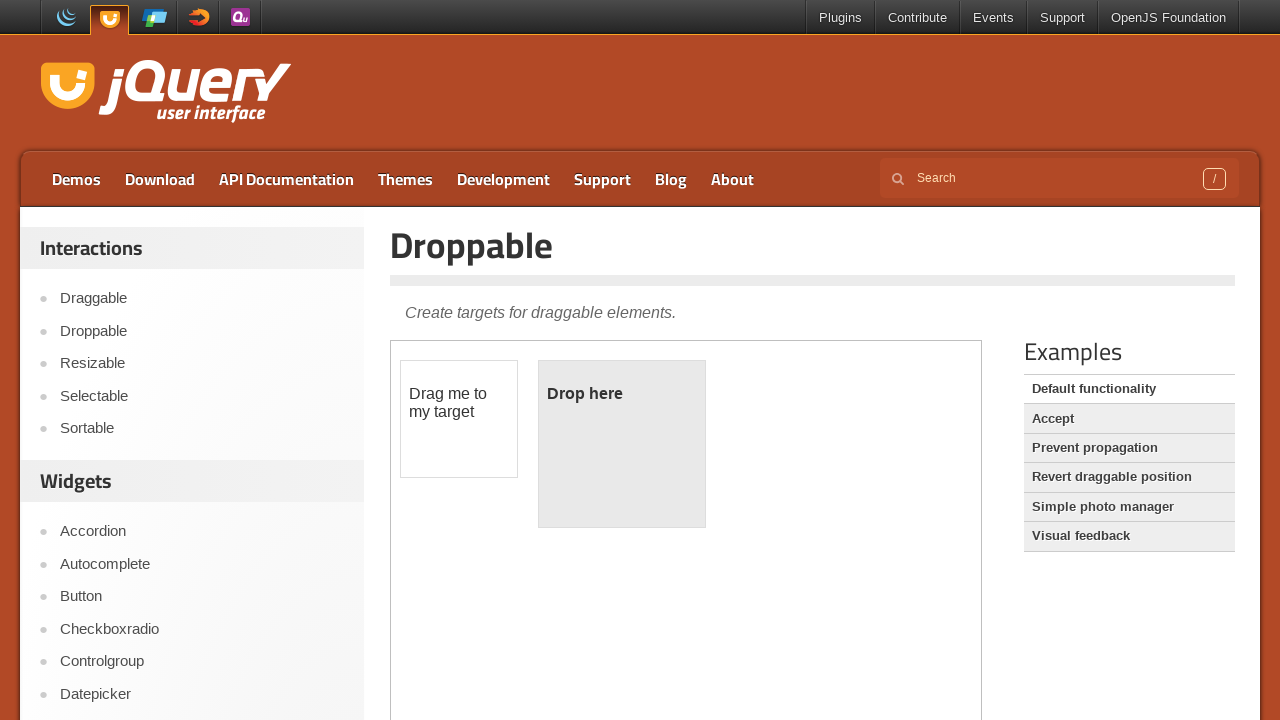

Located droppable target element
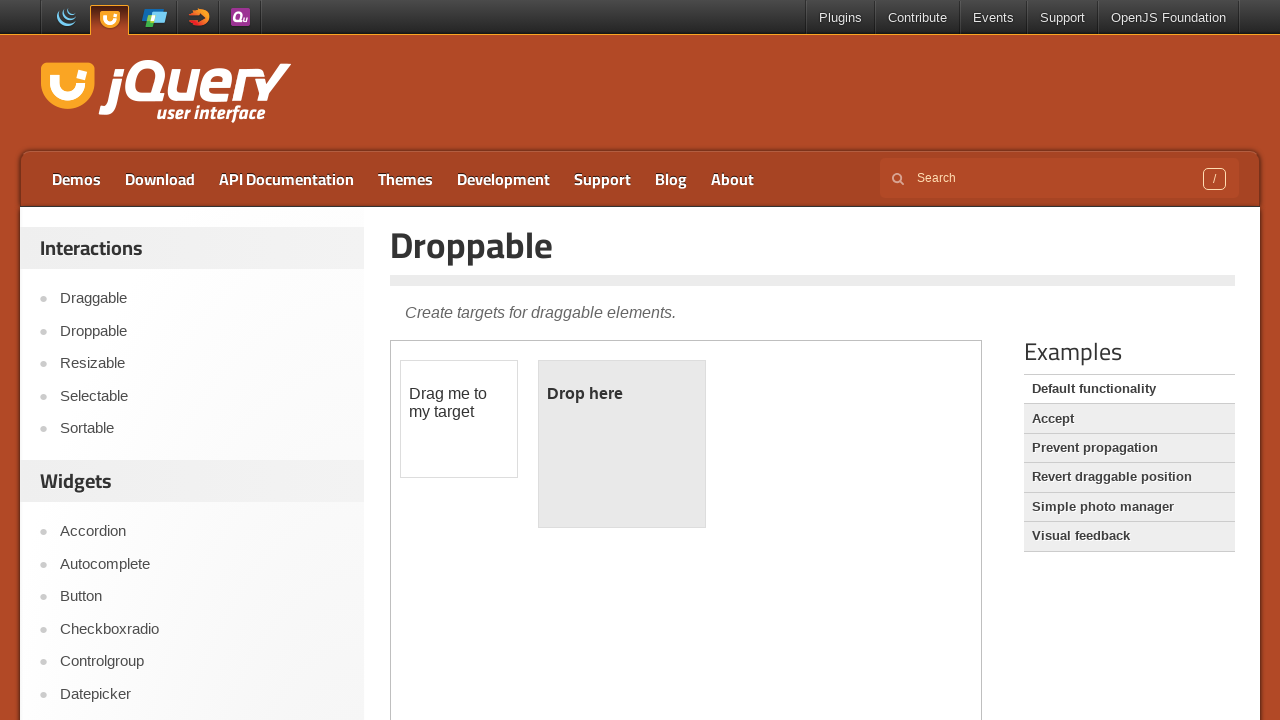

Dragged element from source to target at (622, 444)
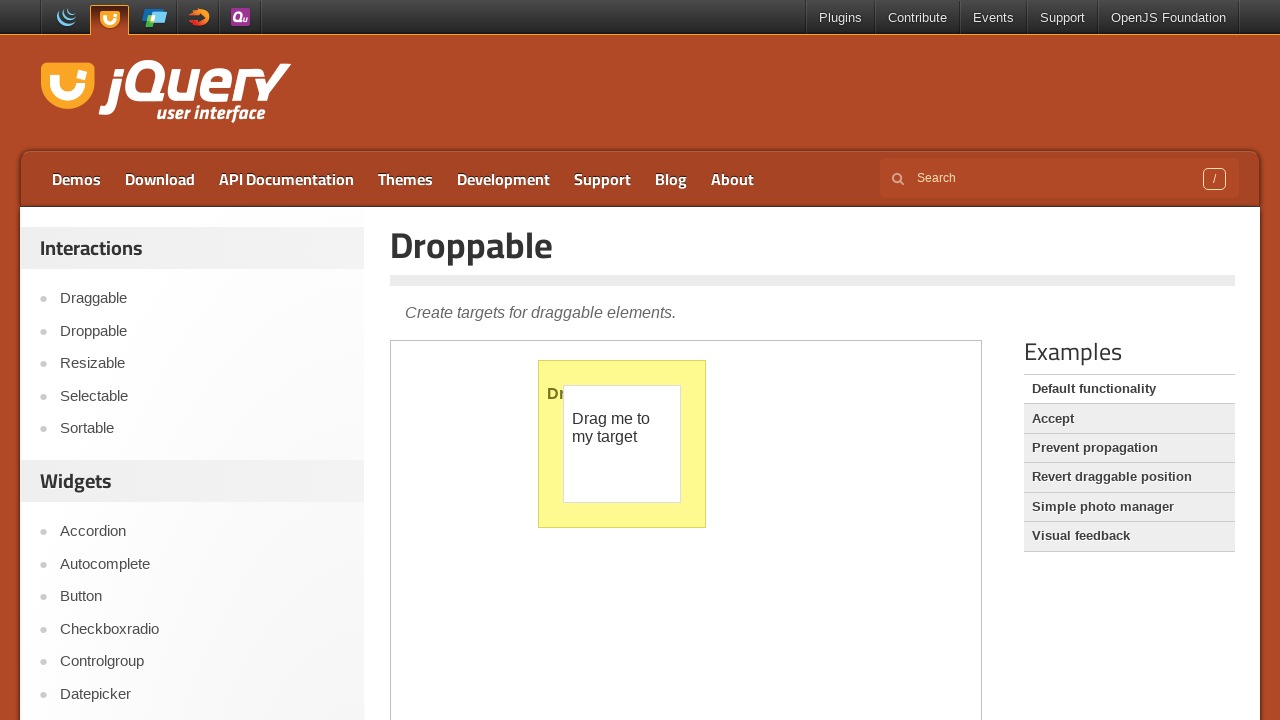

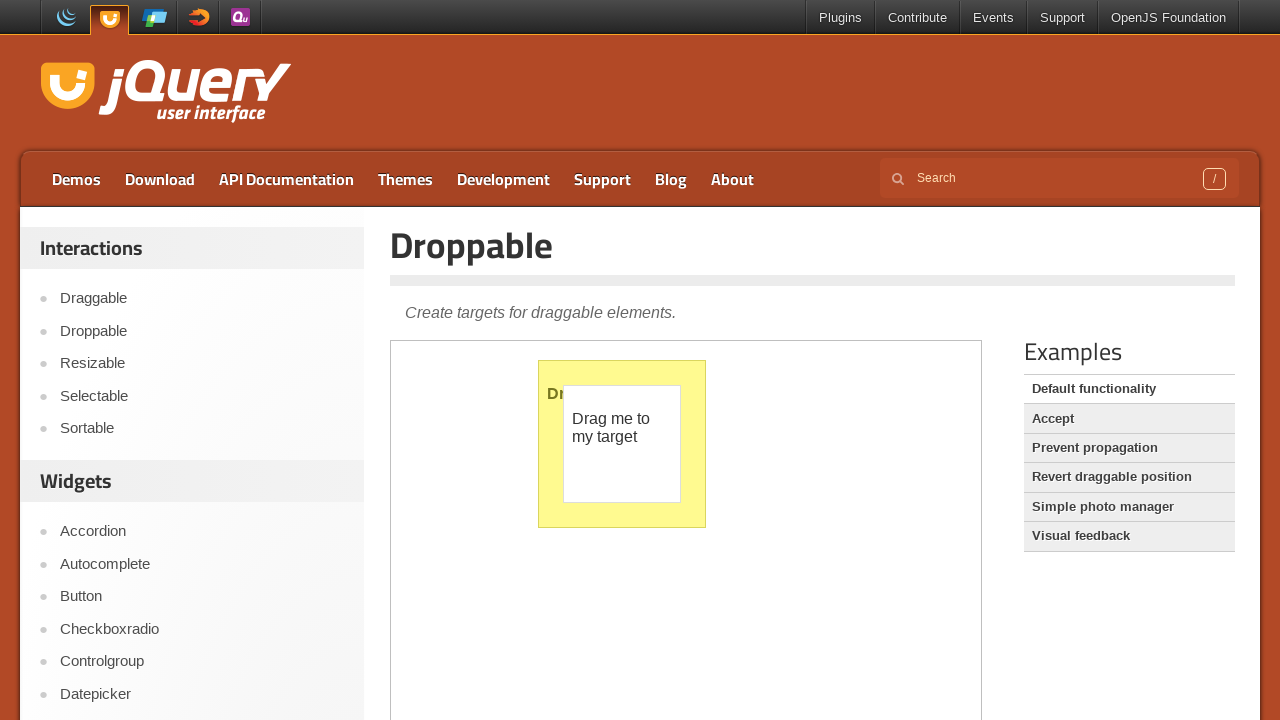